Tests a registration form by filling out all fields including first name, last name, username, email, password, phone, gender selection, date of birth, department dropdown, job title dropdown, language checkbox, and submitting the form. Verifies successful registration message appears.

Starting URL: https://practice.cydeo.com/registration_form

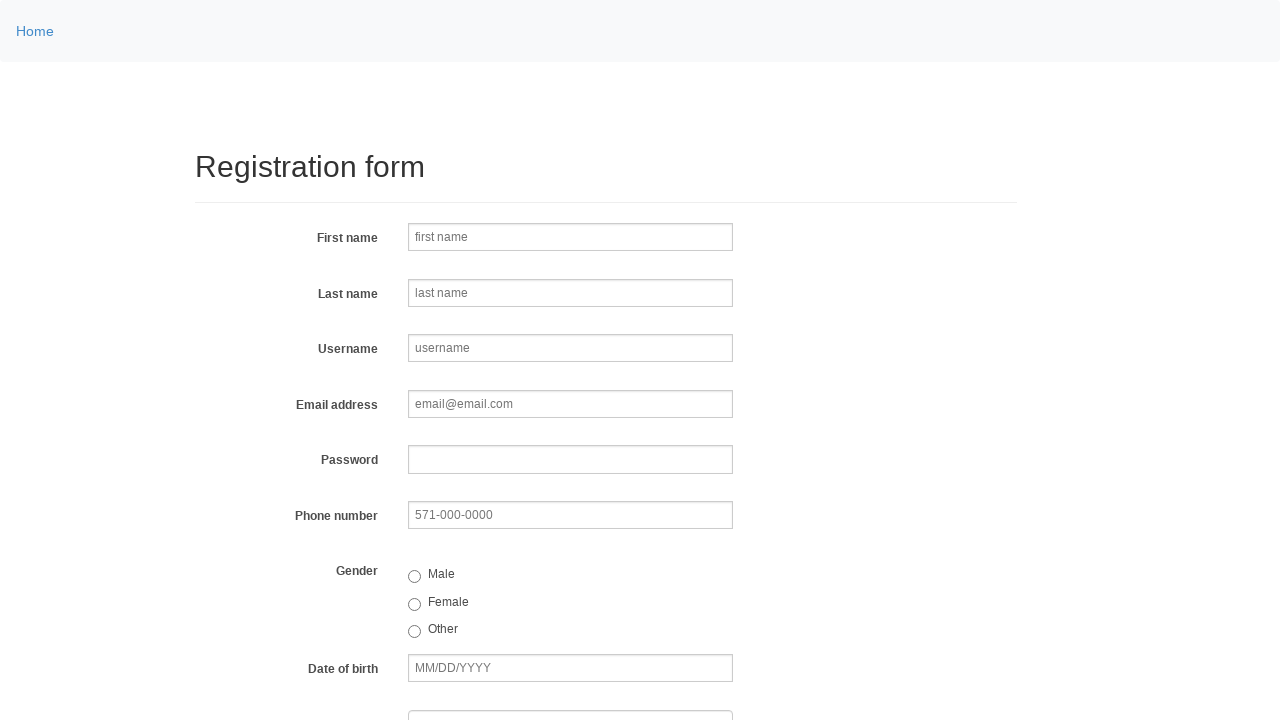

Filled first name field with 'Gina' on input[name='firstname']
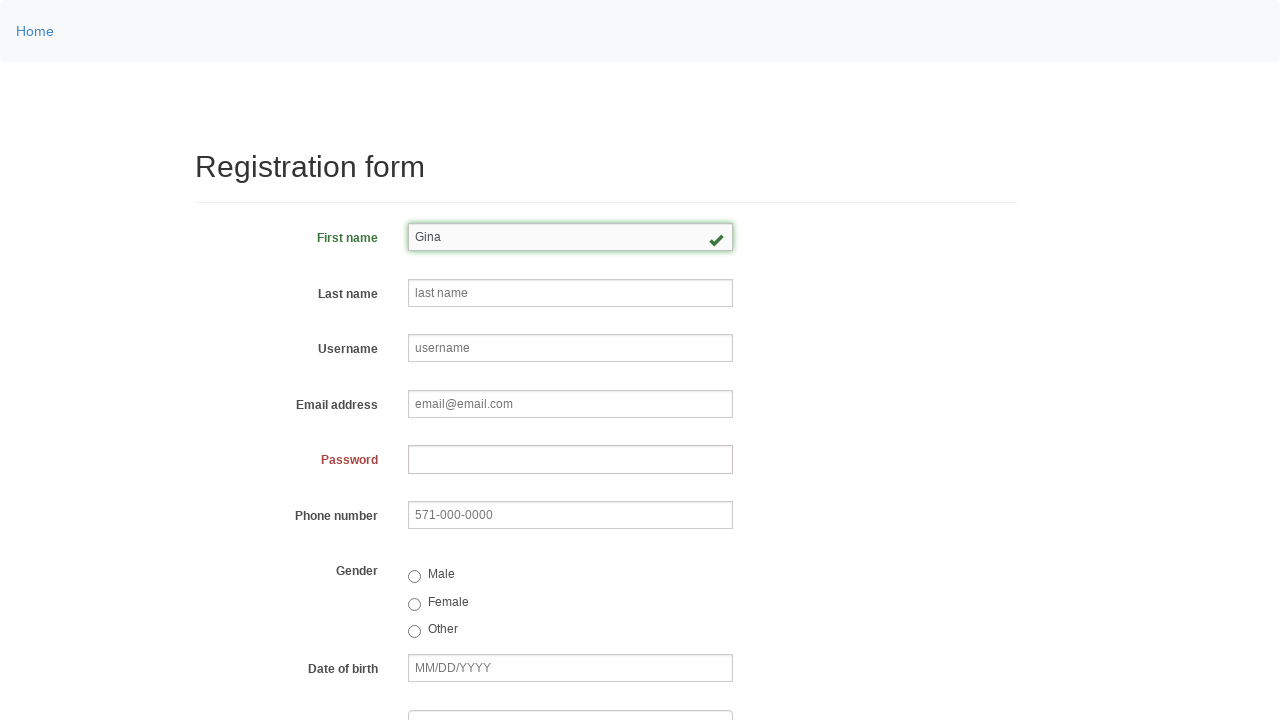

Filled last name field with 'Basil' on input[name='lastname']
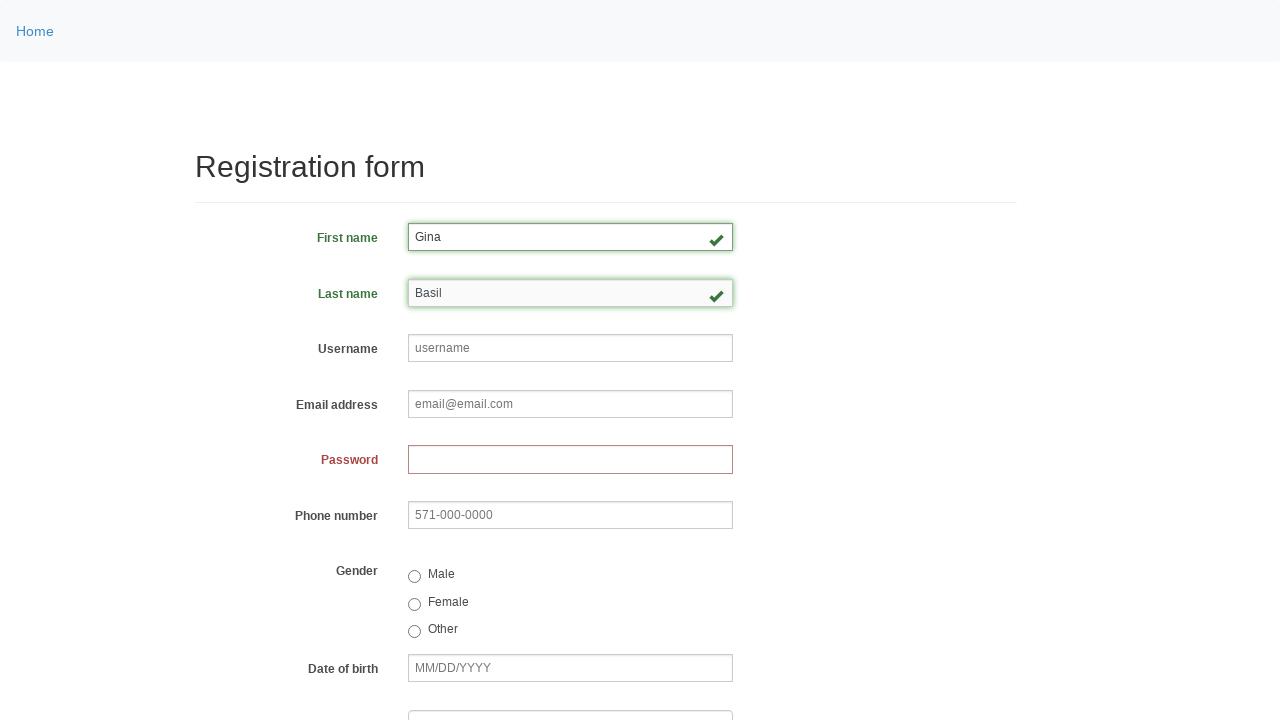

Filled username field with 'ginabaa' on input[placeholder='username']
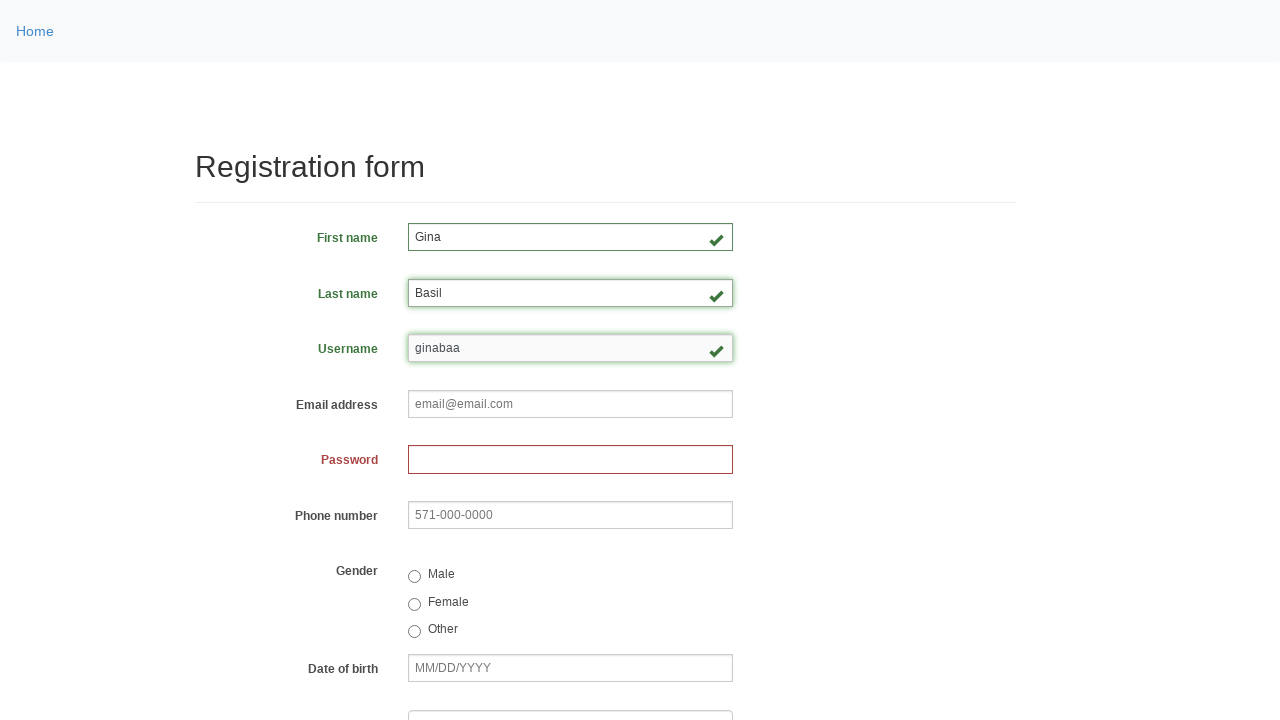

Filled email field with 'ginaba@hotmail.com' on input[name='email']
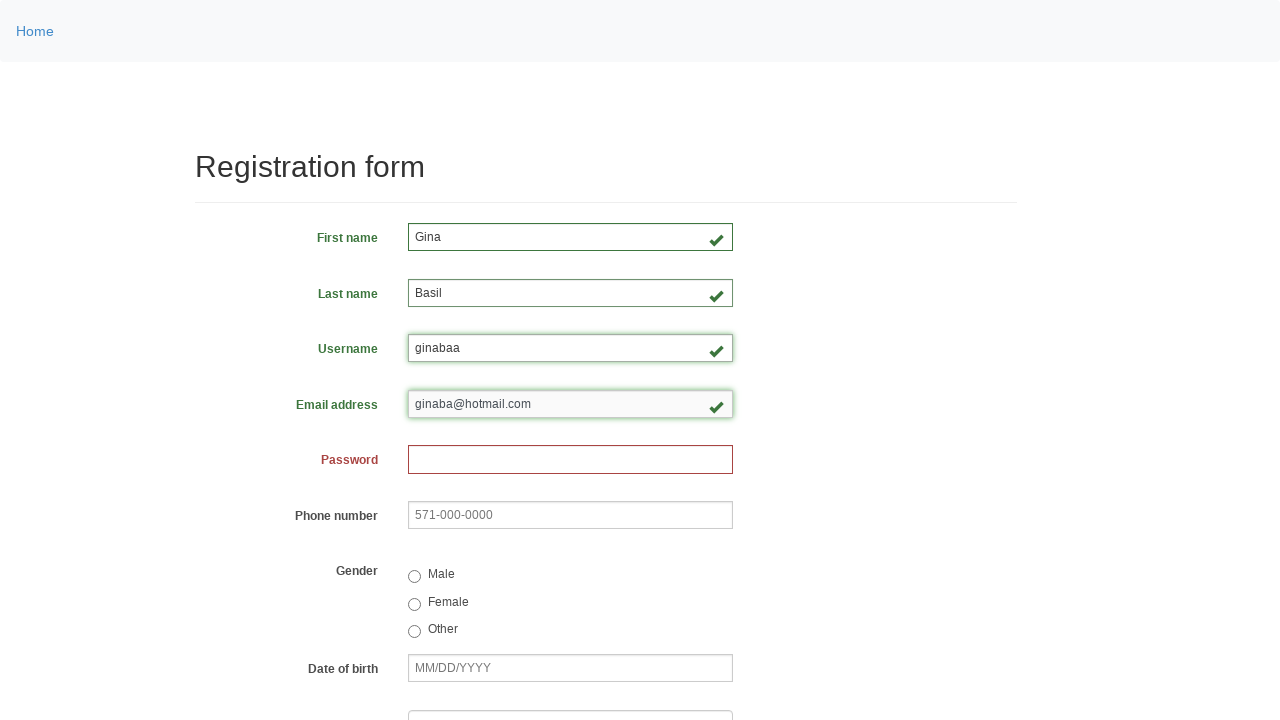

Filled password field with 'giabasas' on input[name='password']
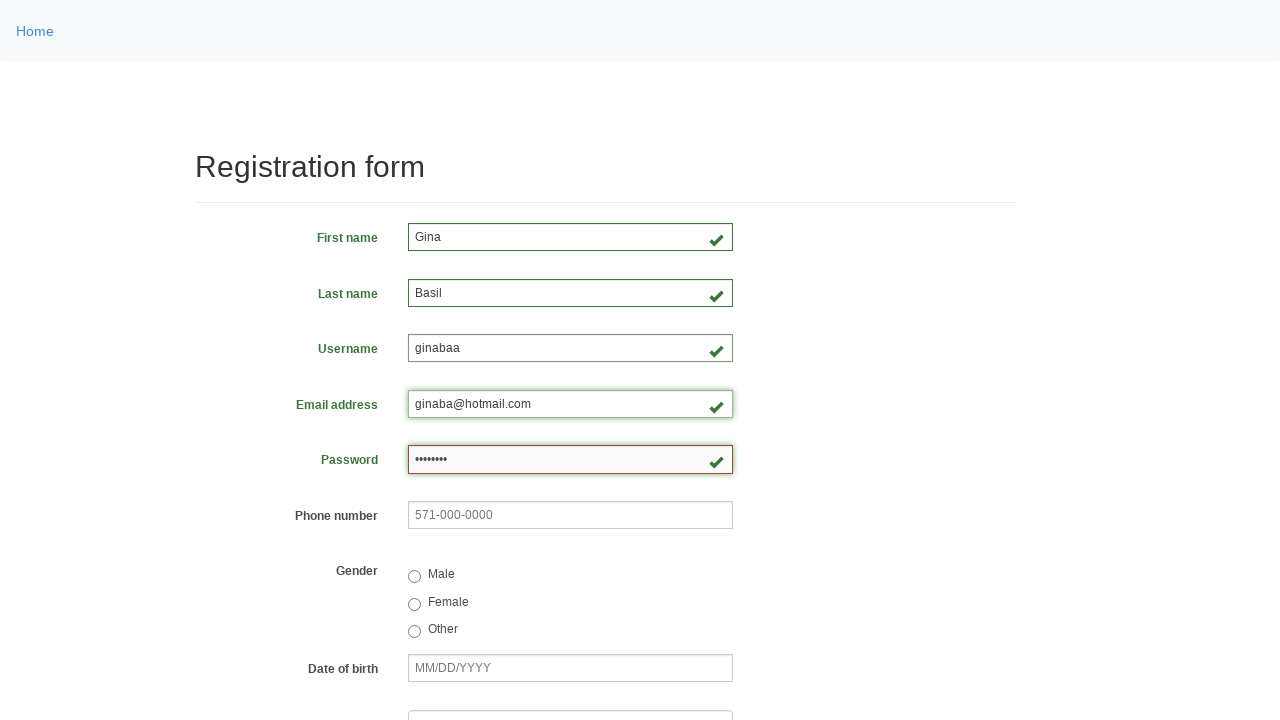

Filled phone number field with '202-401-4739' on input[name='phone']
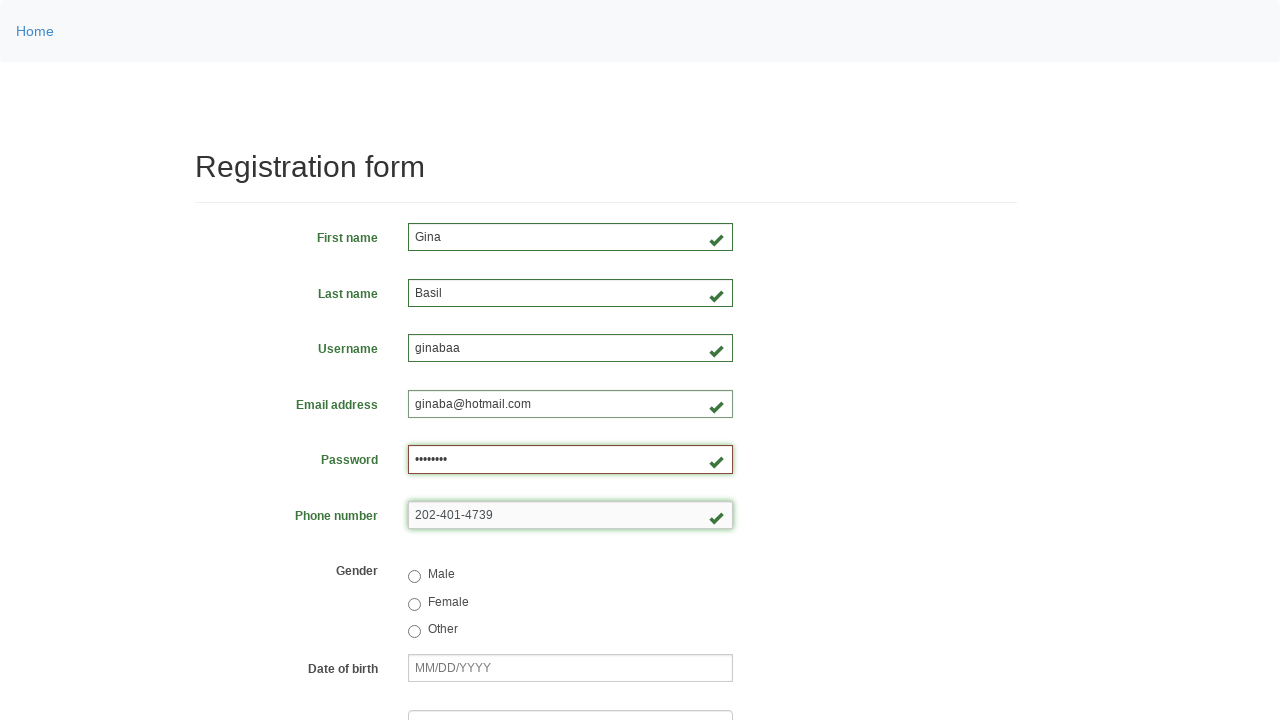

Selected female gender radio button at (414, 604) on input[value='female']
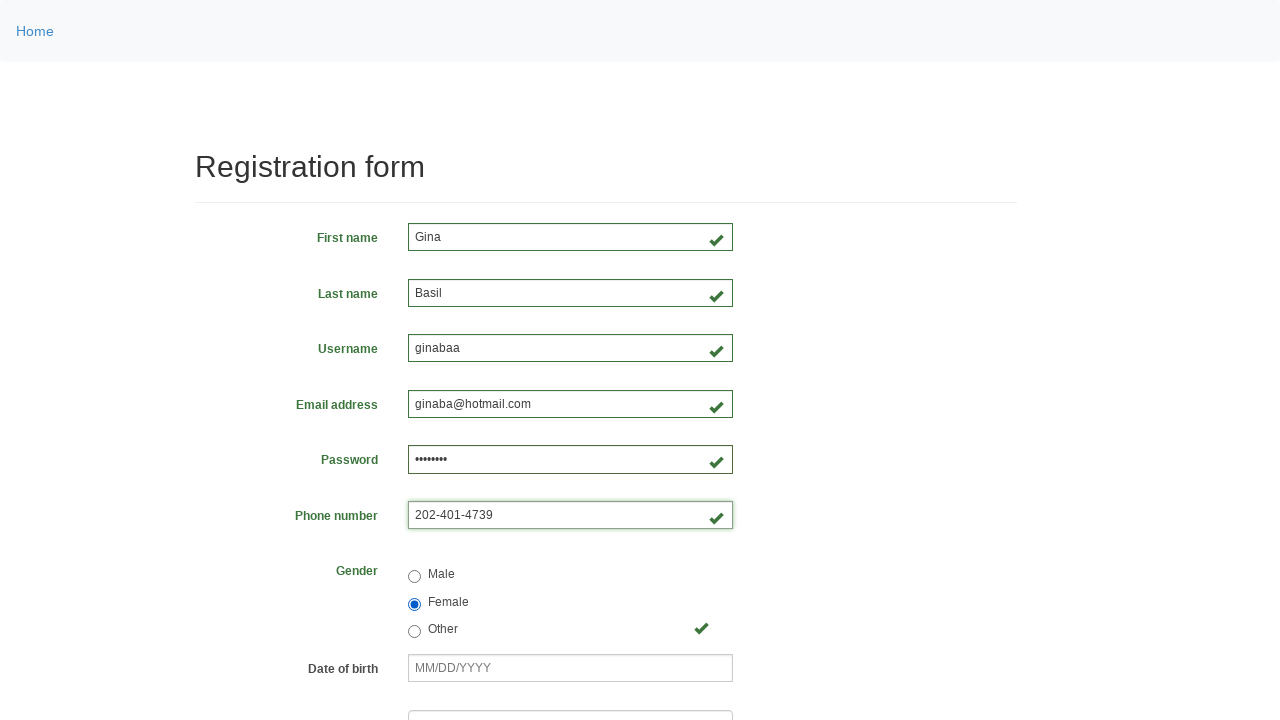

Filled date of birth field with '08/30/1985' on input[name='birthday']
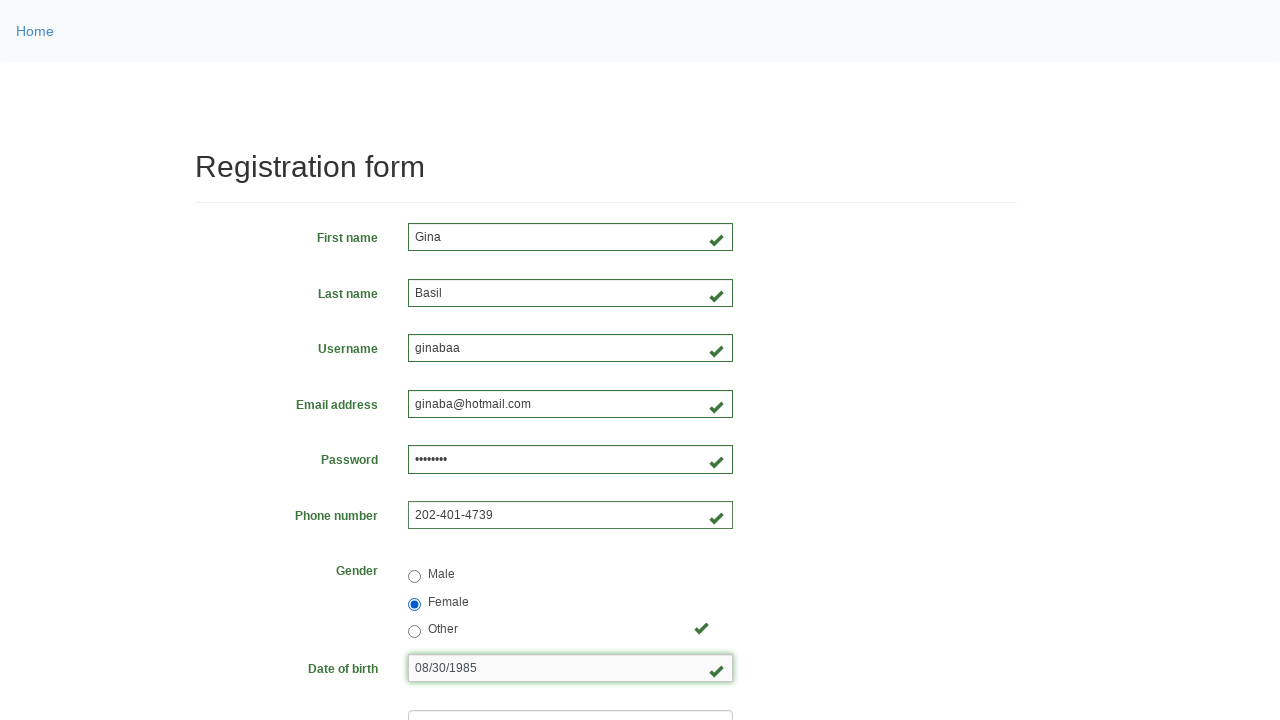

Selected 'DE' from department dropdown on select[name='department']
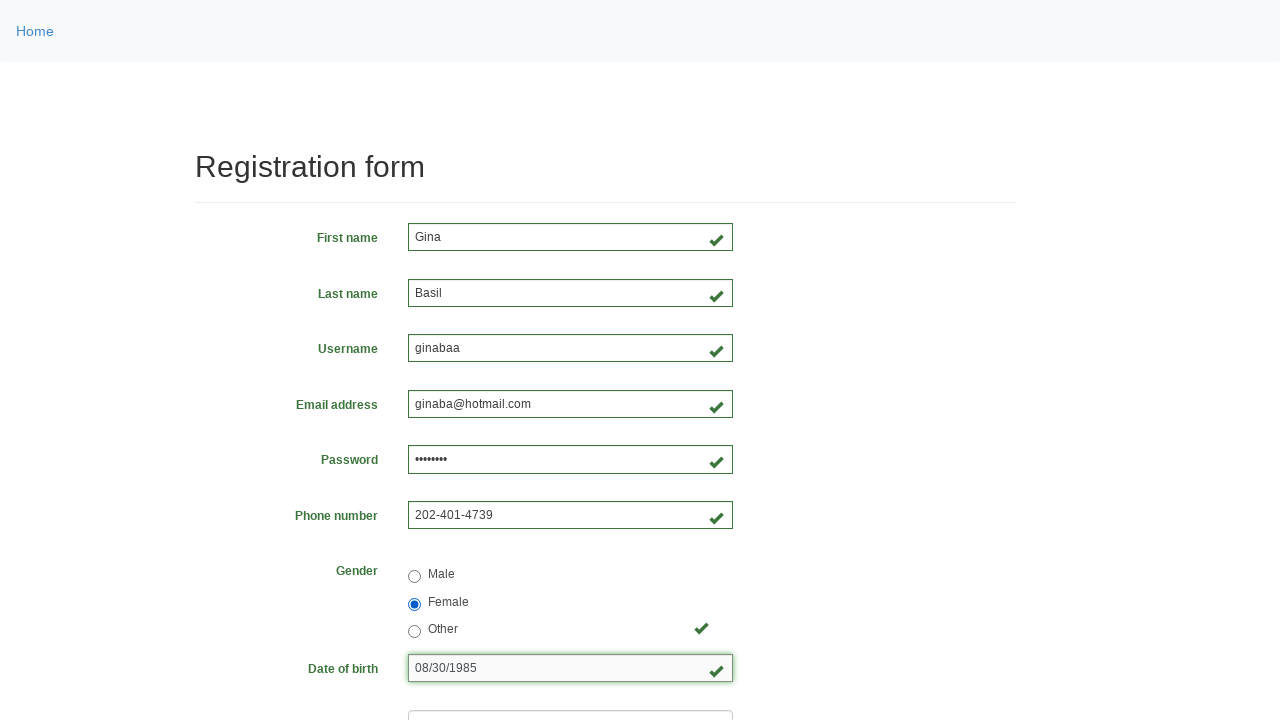

Selected 'SDET' from job title dropdown on select[name='job_title']
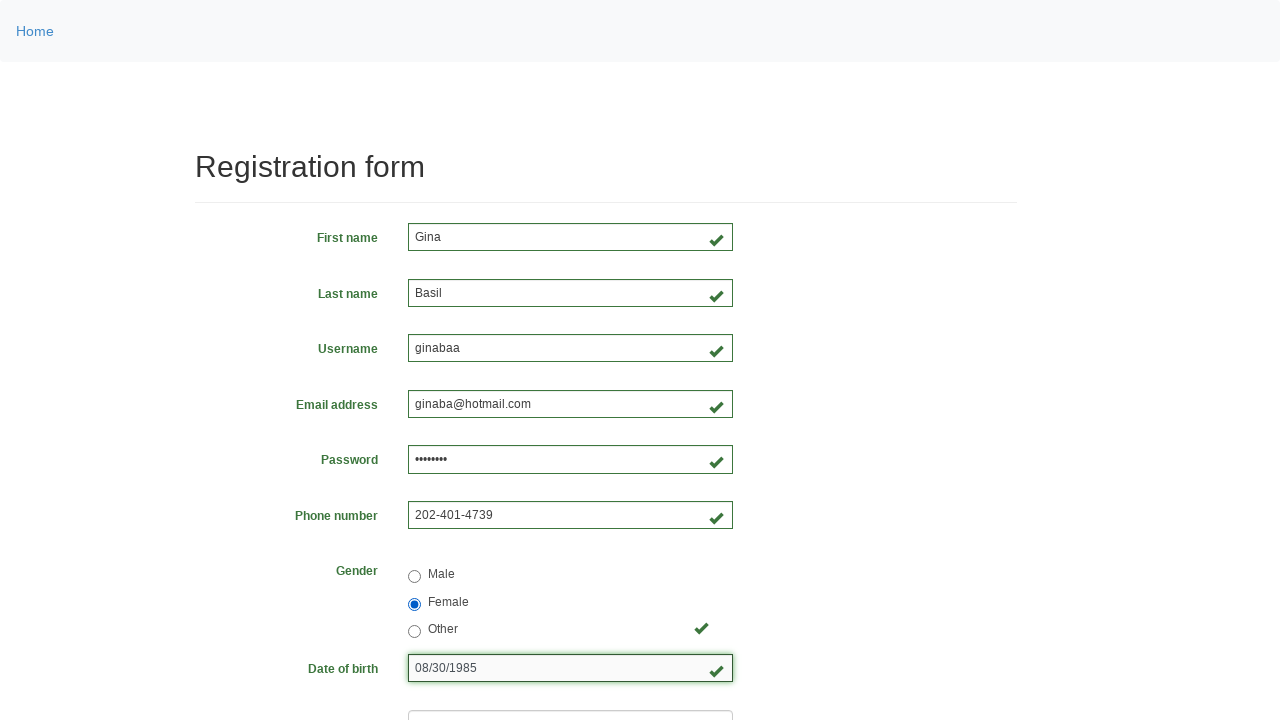

Checked language checkbox at (465, 468) on #inlineCheckbox2
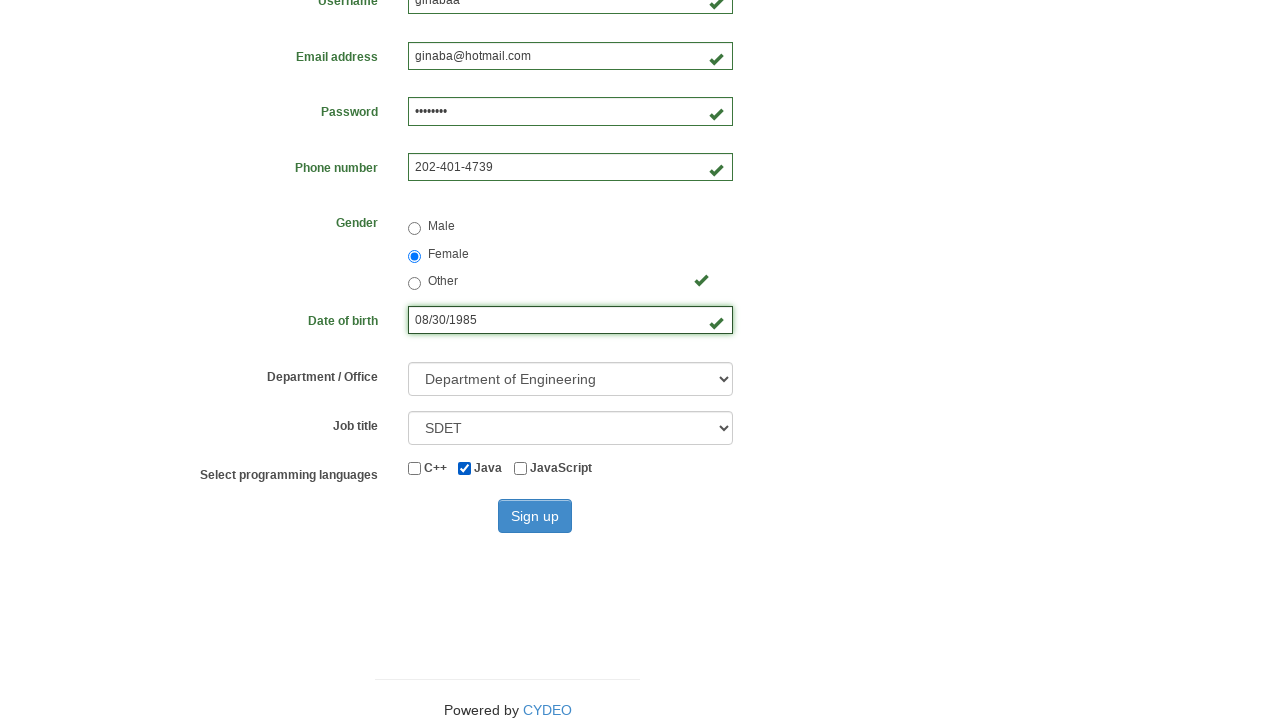

Clicked sign up button to submit registration form at (535, 516) on #wooden_spoon
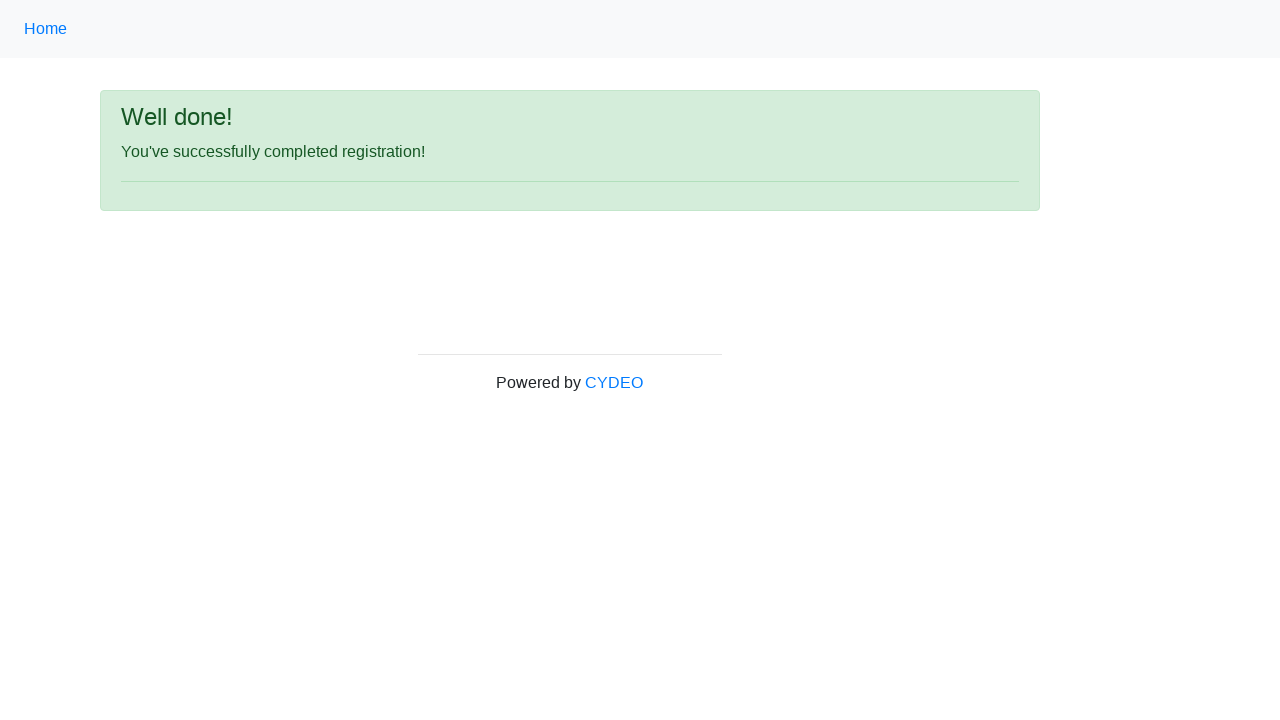

Verified successful registration message appeared
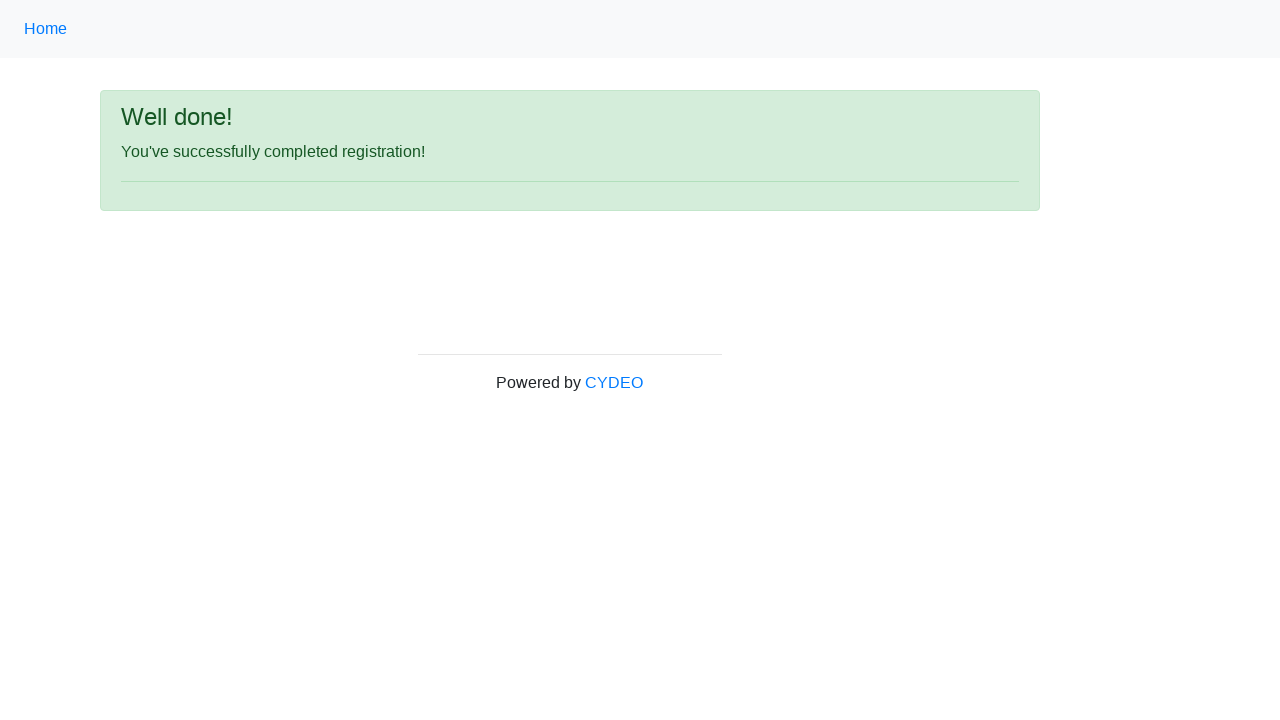

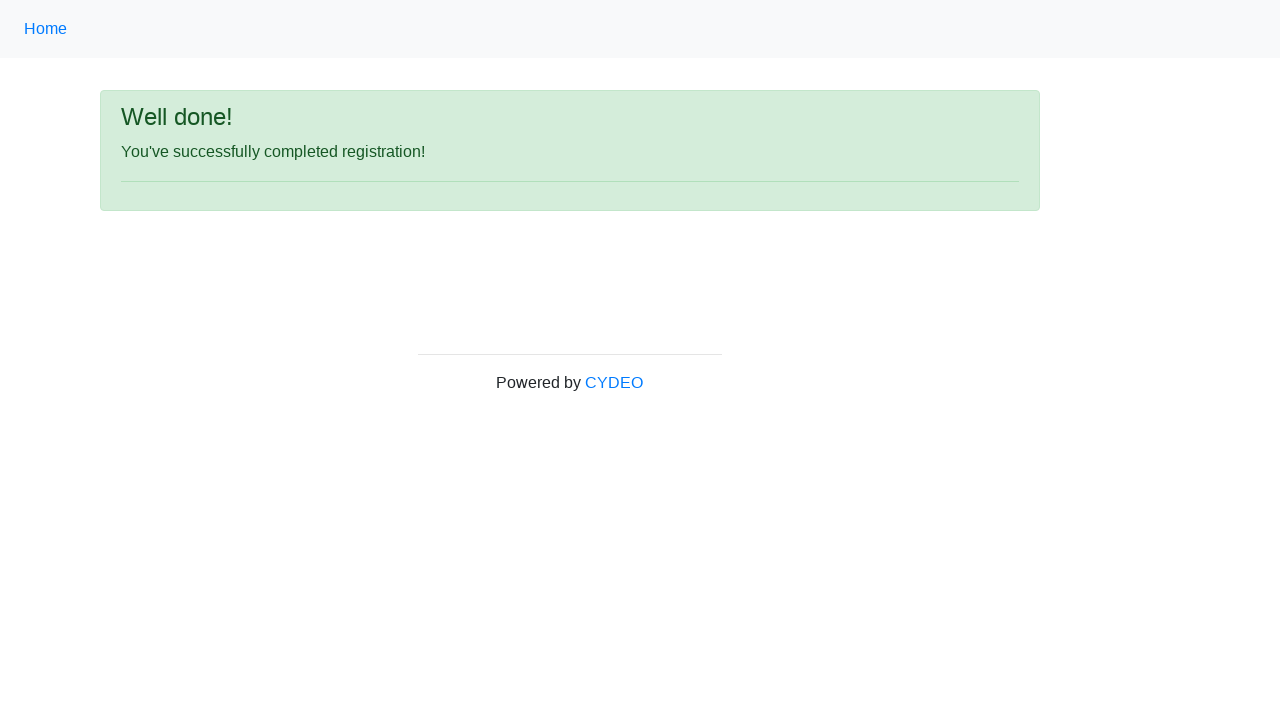